Tests key press events by navigating to the key presses page and pressing the Space key

Starting URL: https://the-internet.herokuapp.com/

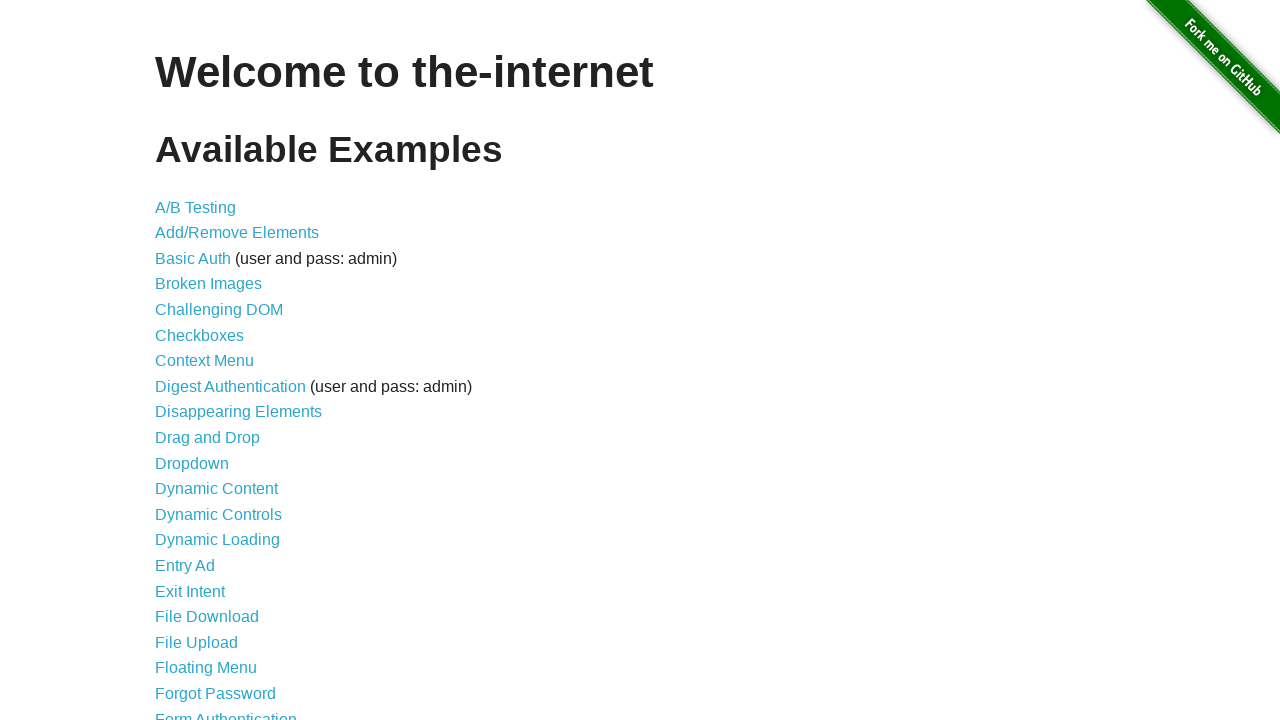

Clicked on Key Presses link at (200, 360) on a[href='/key_presses']
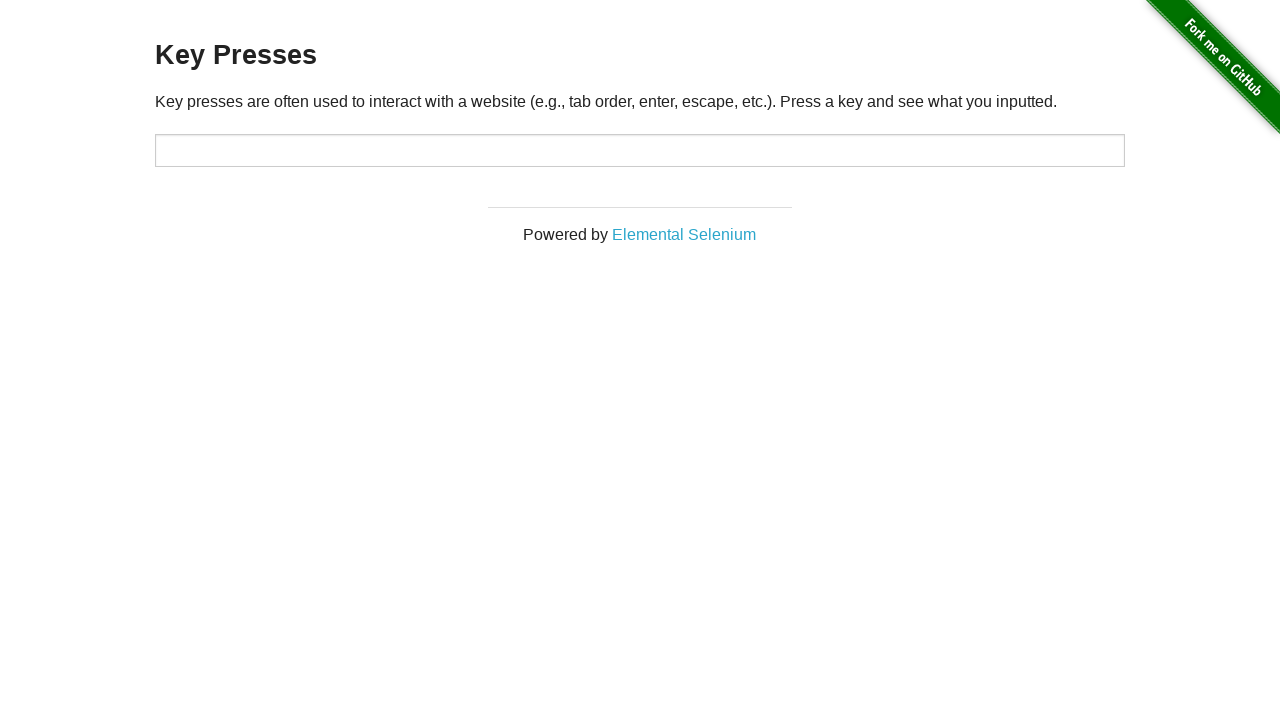

Key presses page loaded and target element found
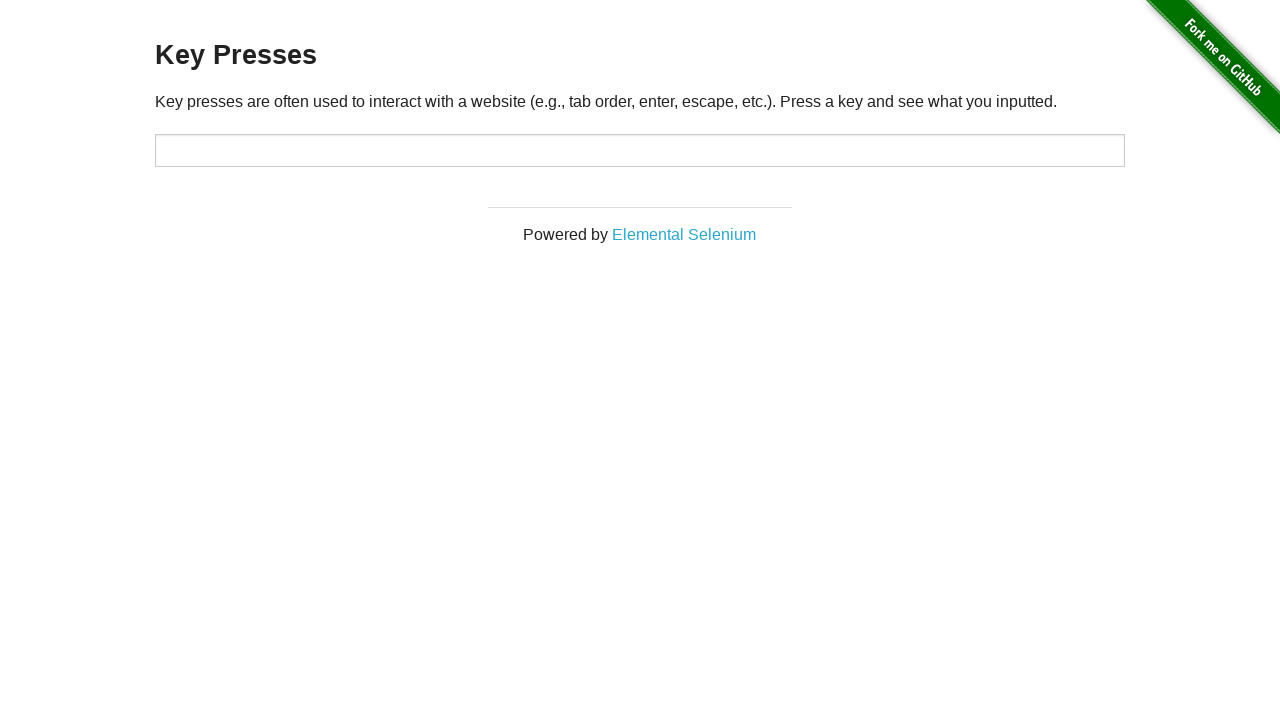

Pressed Space key on target input element on #target
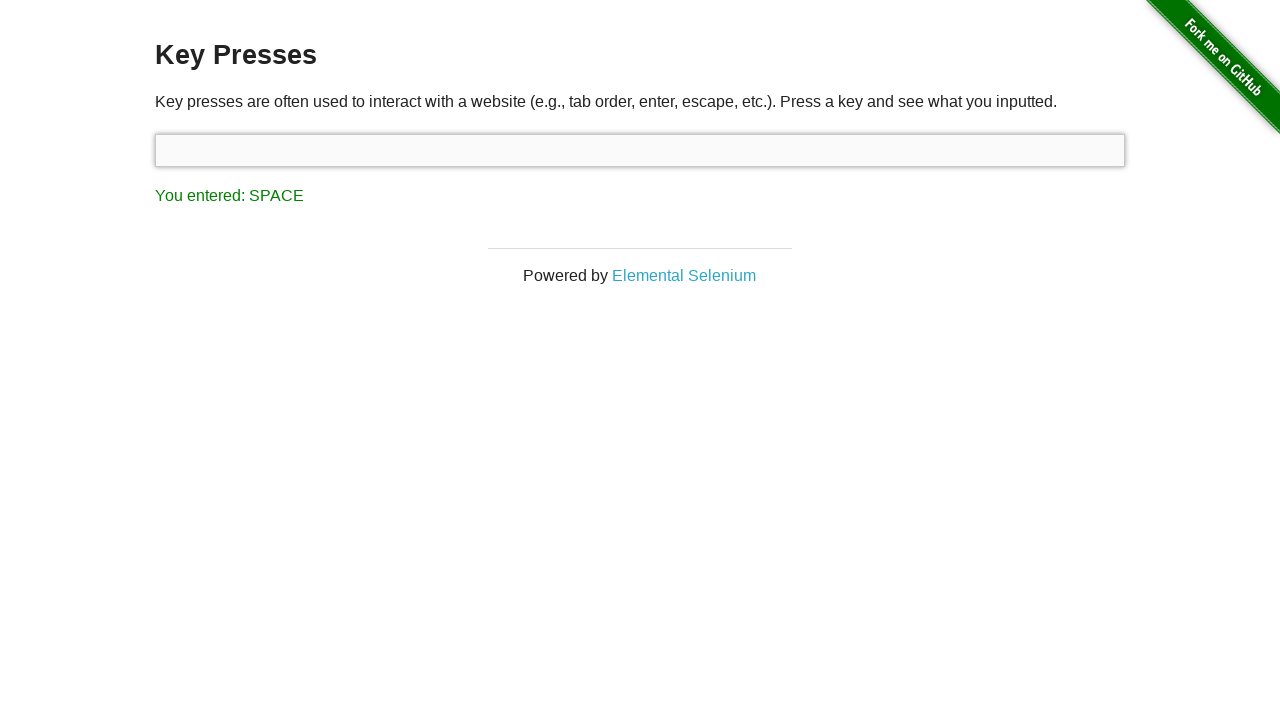

Retrieved result text from result element
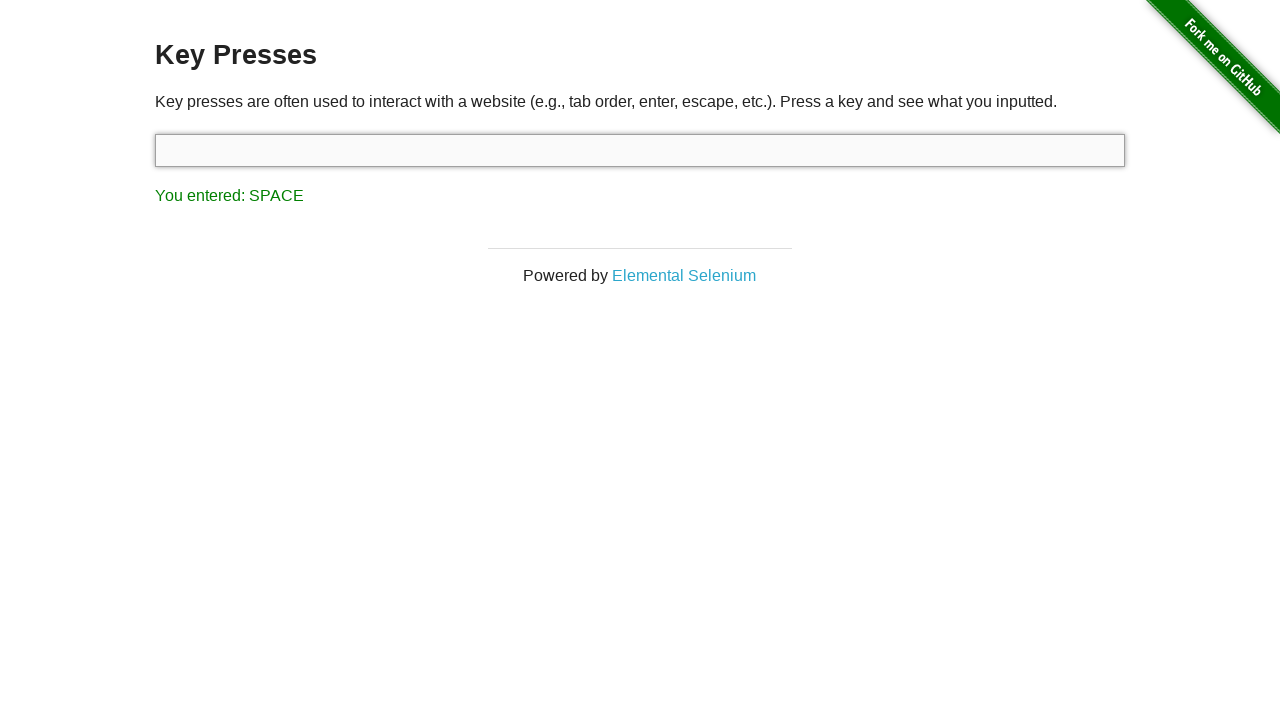

Verified that Space key press was correctly detected in result
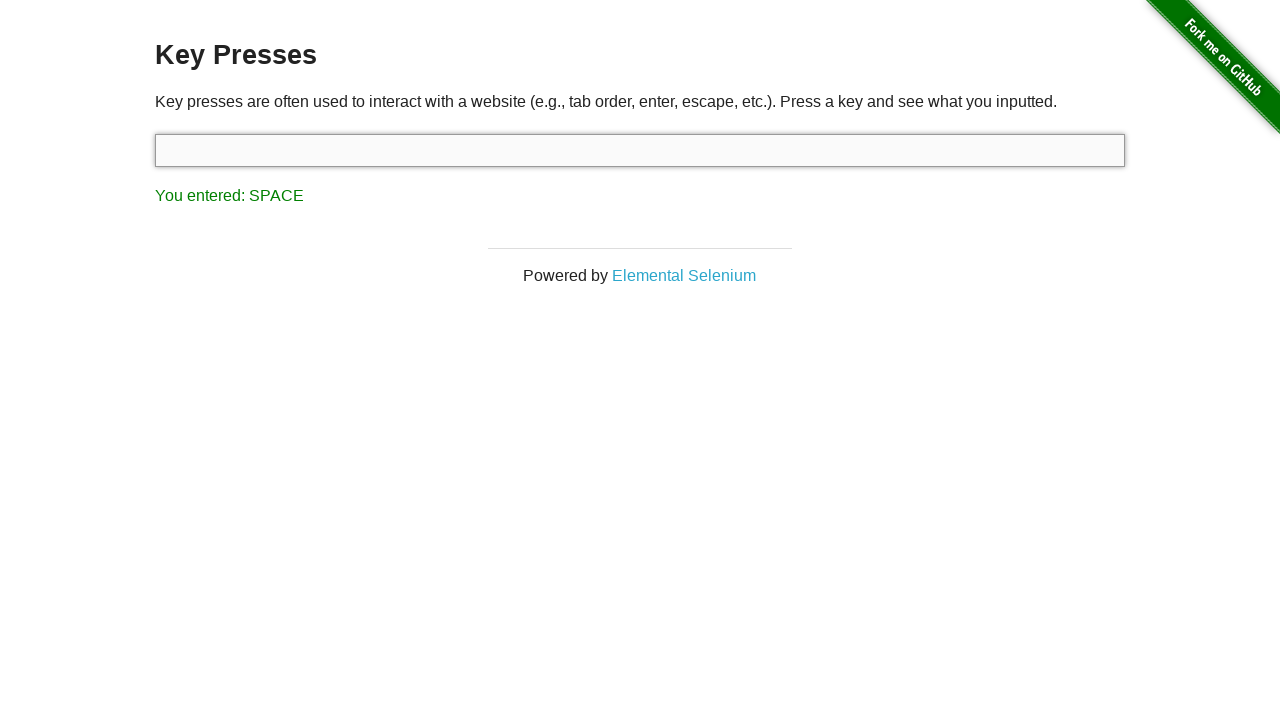

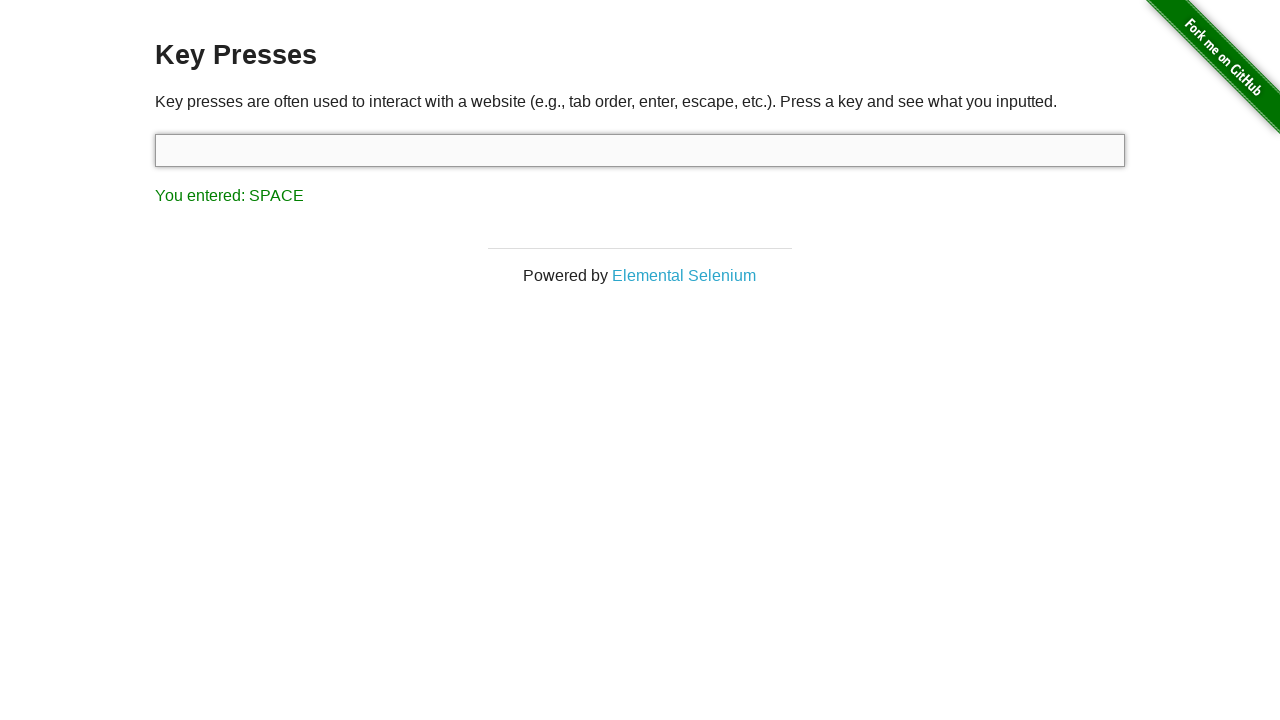